Tests a web form by filling a text input field with "Selenium", clicking the submit button, and verifying that a success message "Received!" is displayed.

Starting URL: https://www.selenium.dev/selenium/web/web-form.html

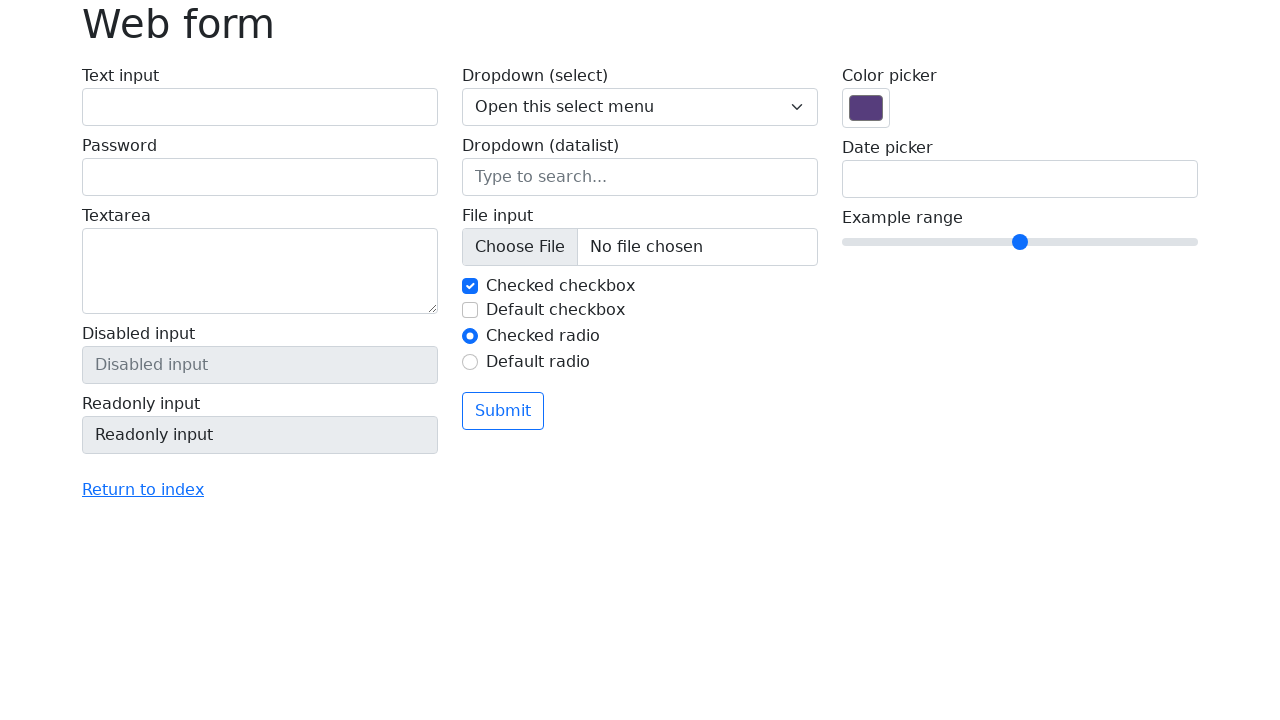

Verified page title is 'Web form'
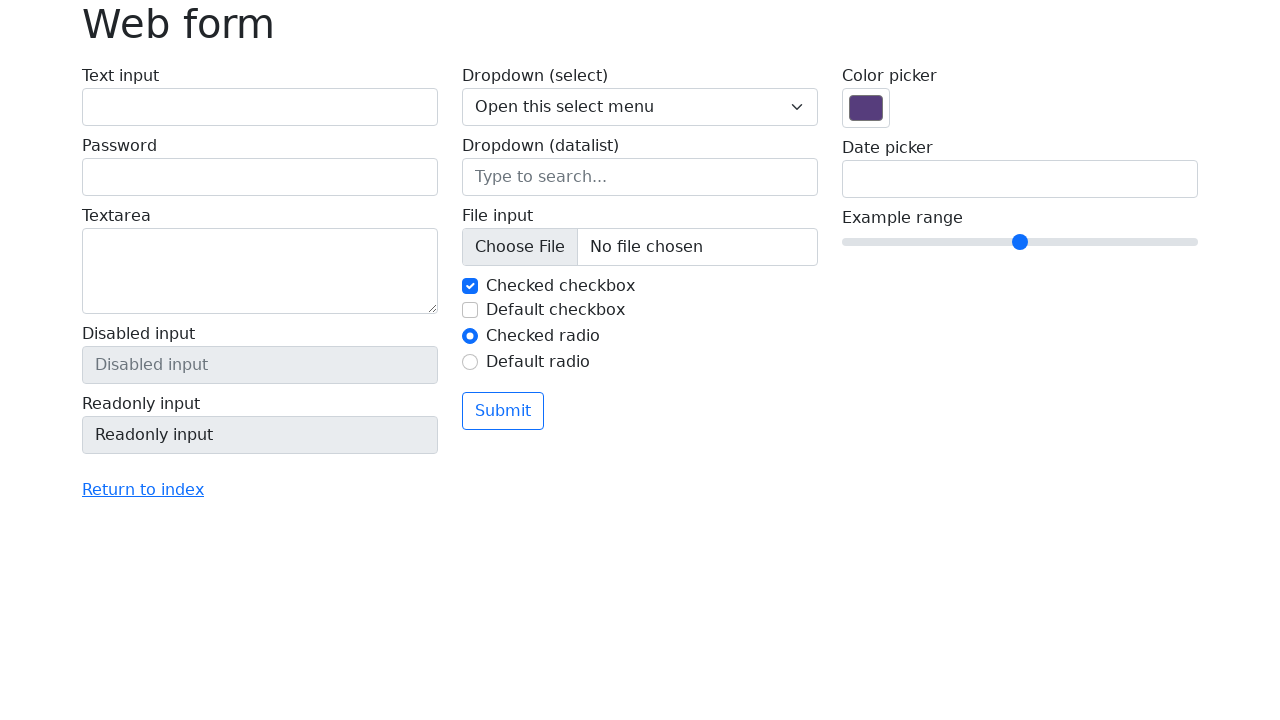

Filled text input field with 'Selenium' on input[name='my-text']
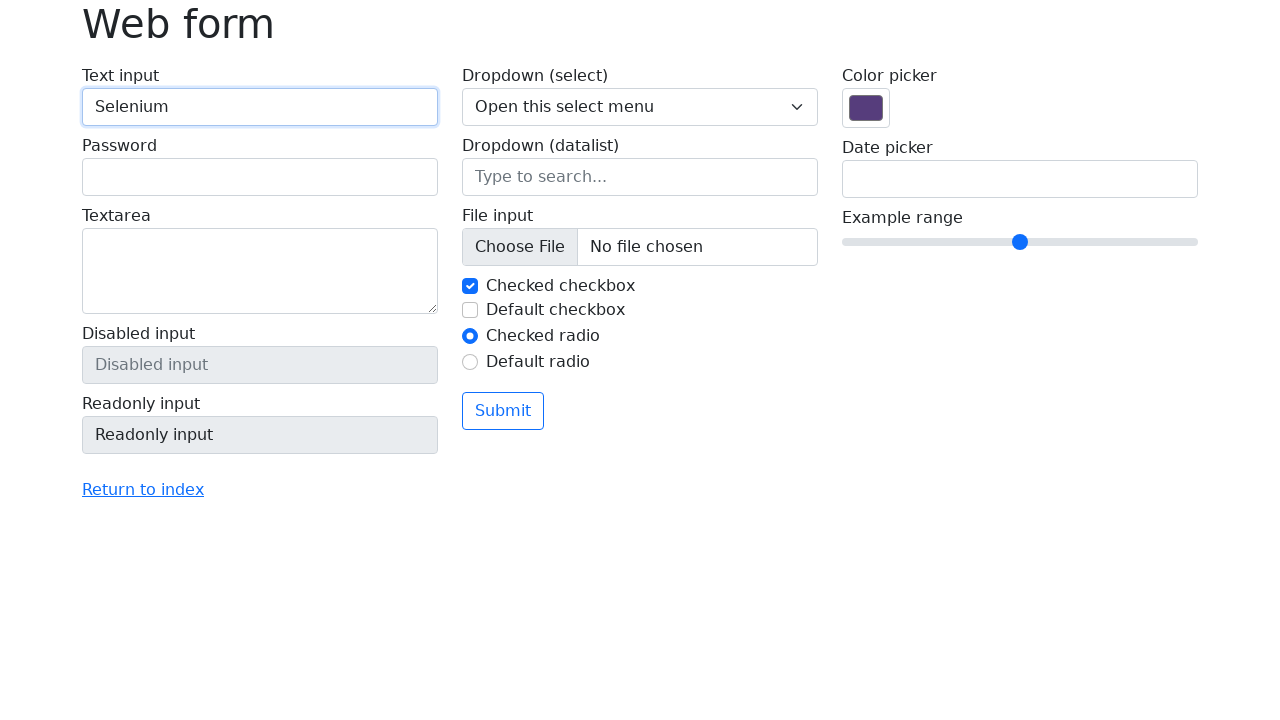

Clicked the submit button at (503, 411) on button
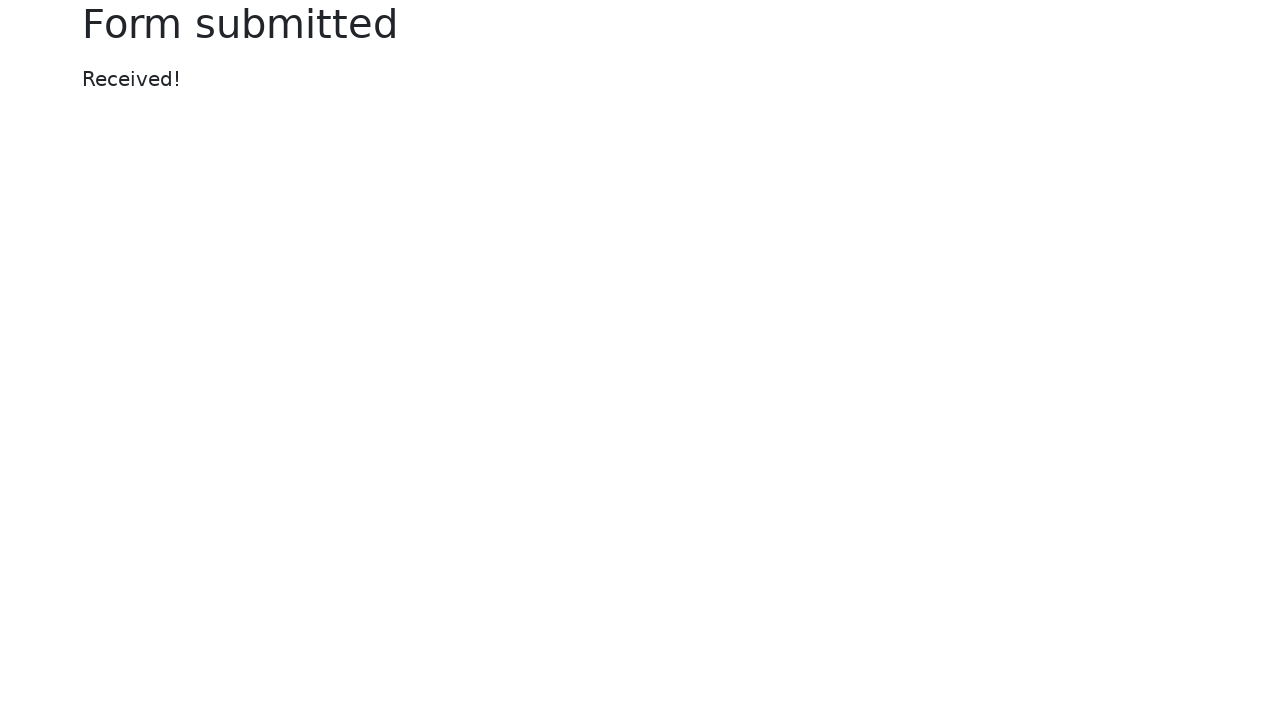

Success message element appeared
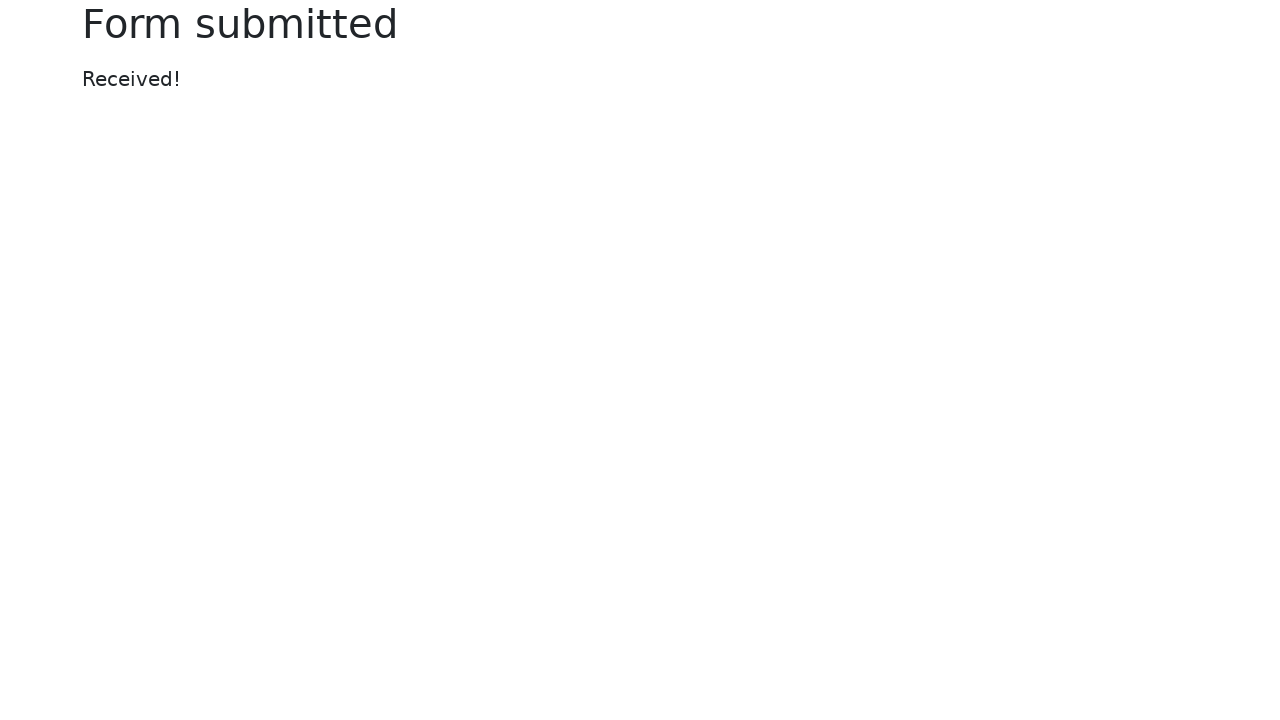

Verified success message displays 'Received!'
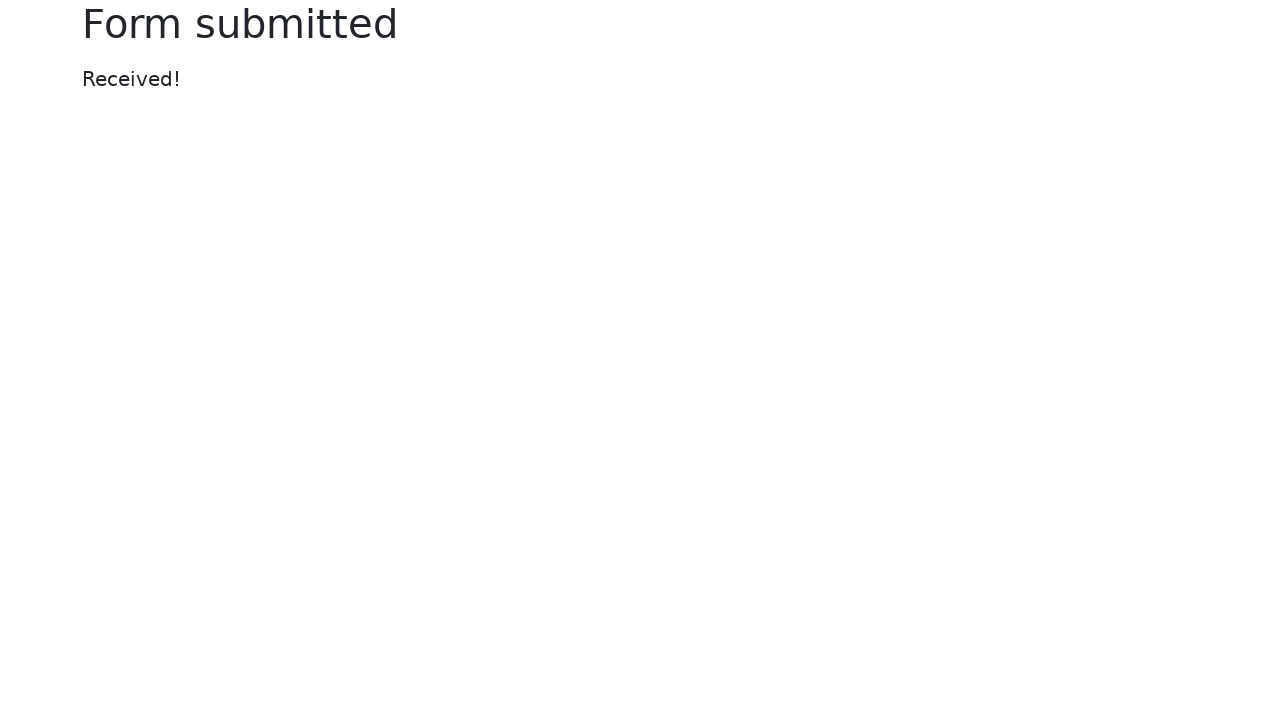

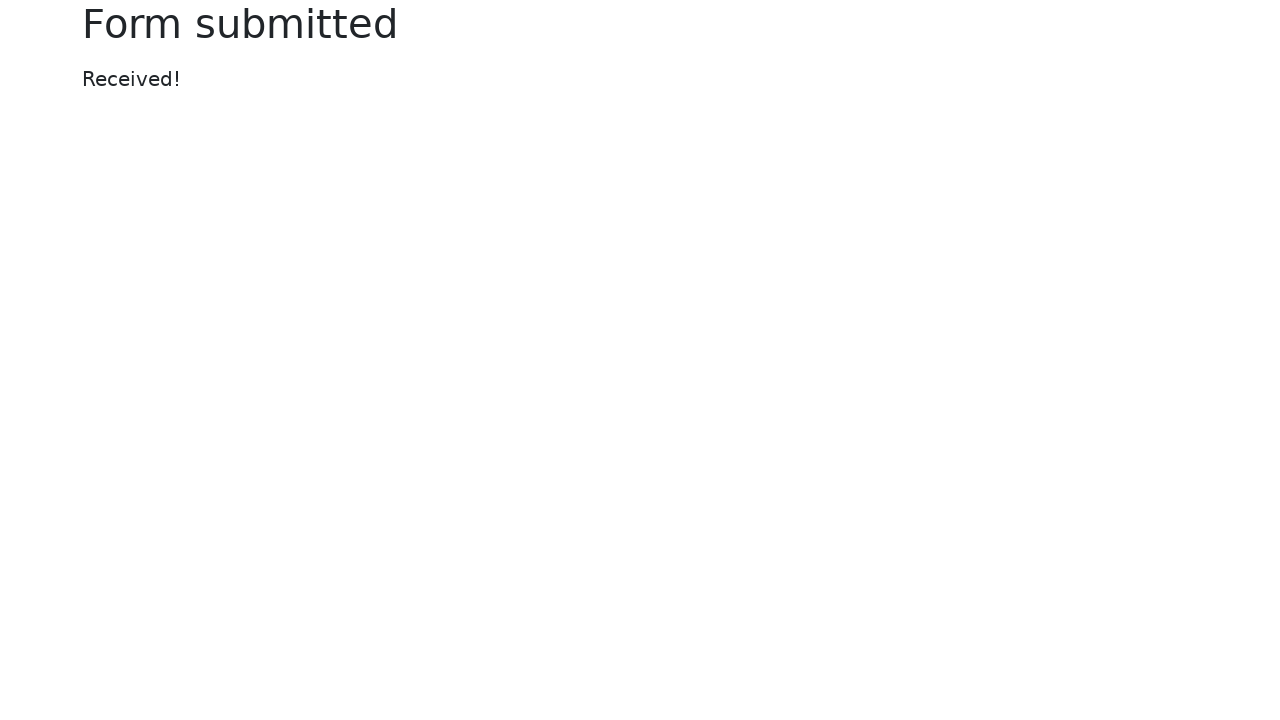